Tests a slow calculator application by setting a delay time, performing a calculation (7+8), and verifying the result equals 15.

Starting URL: https://bonigarcia.dev/selenium-webdriver-java/slow-calculator.html

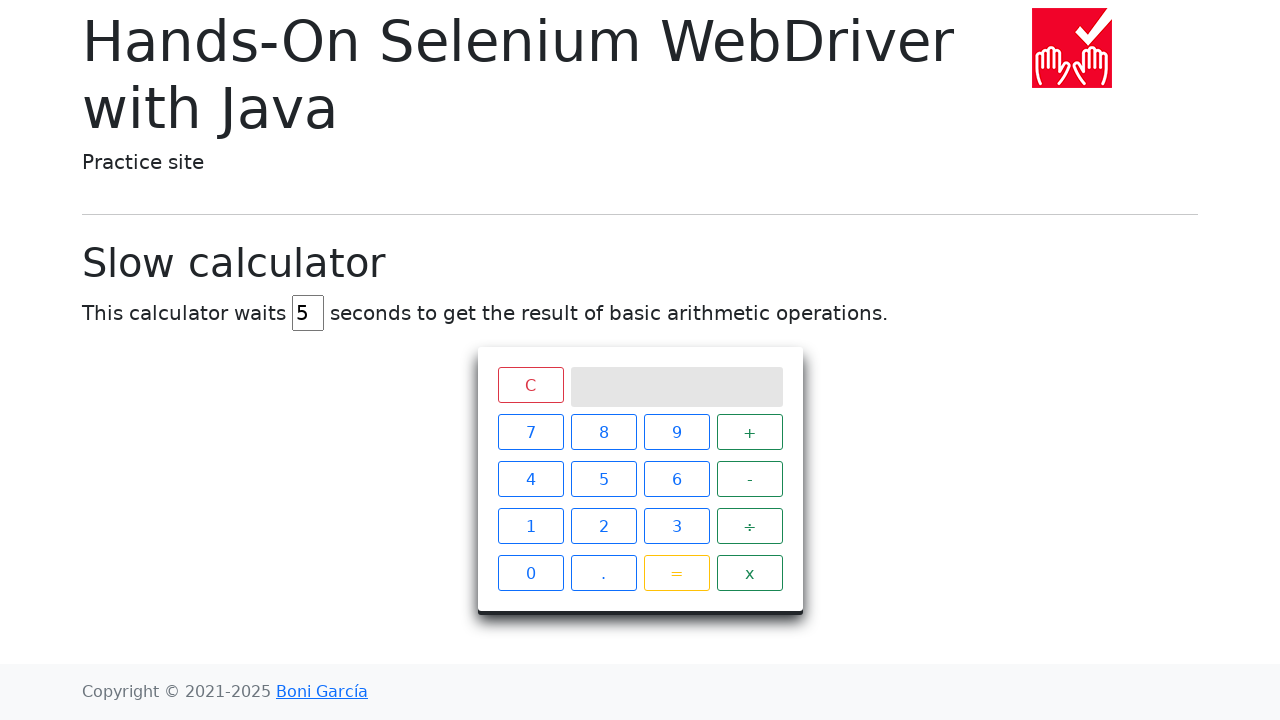

Cleared the delay time input field on #delay
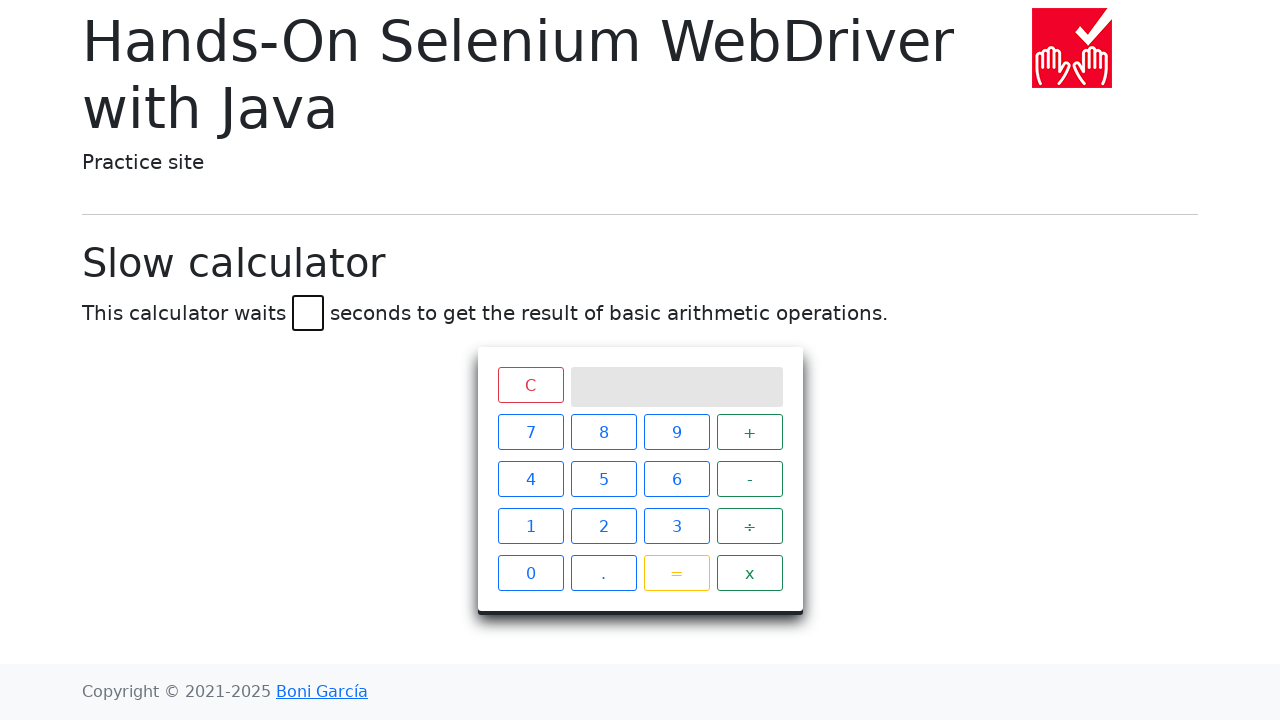

Set delay time to 3 seconds on #delay
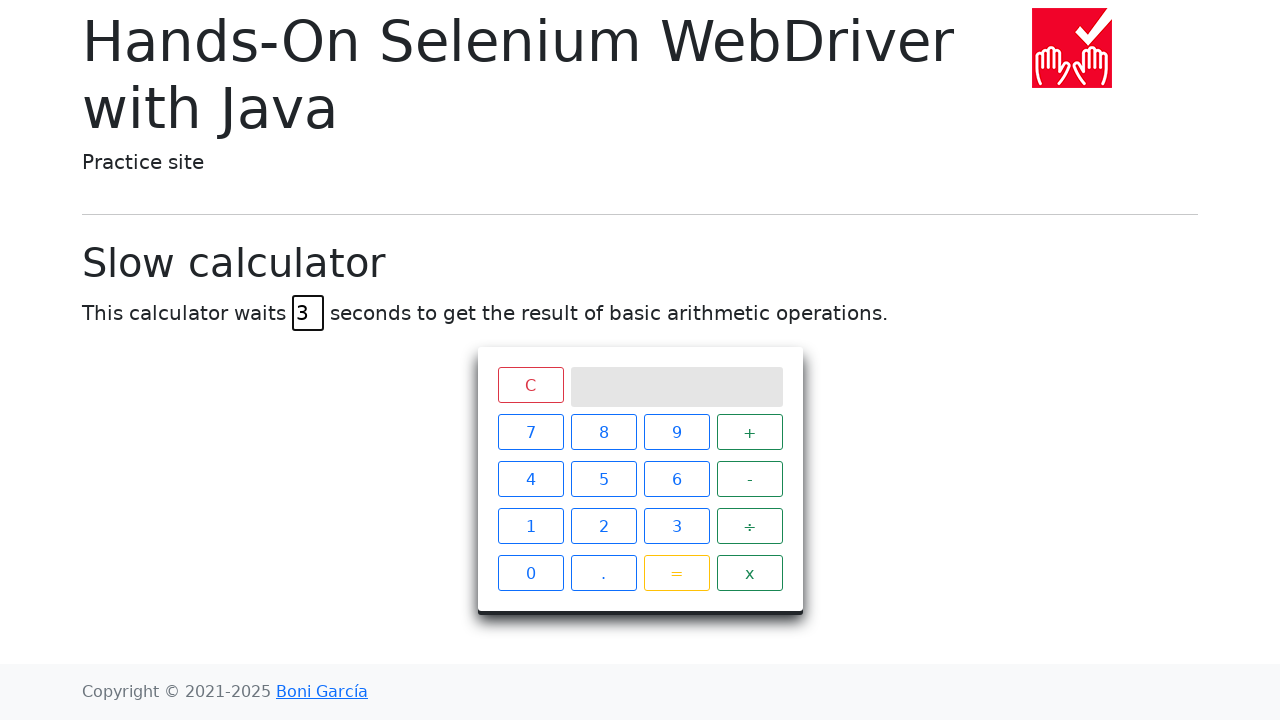

Clicked number 7 at (530, 432) on xpath=//span[text()='7']
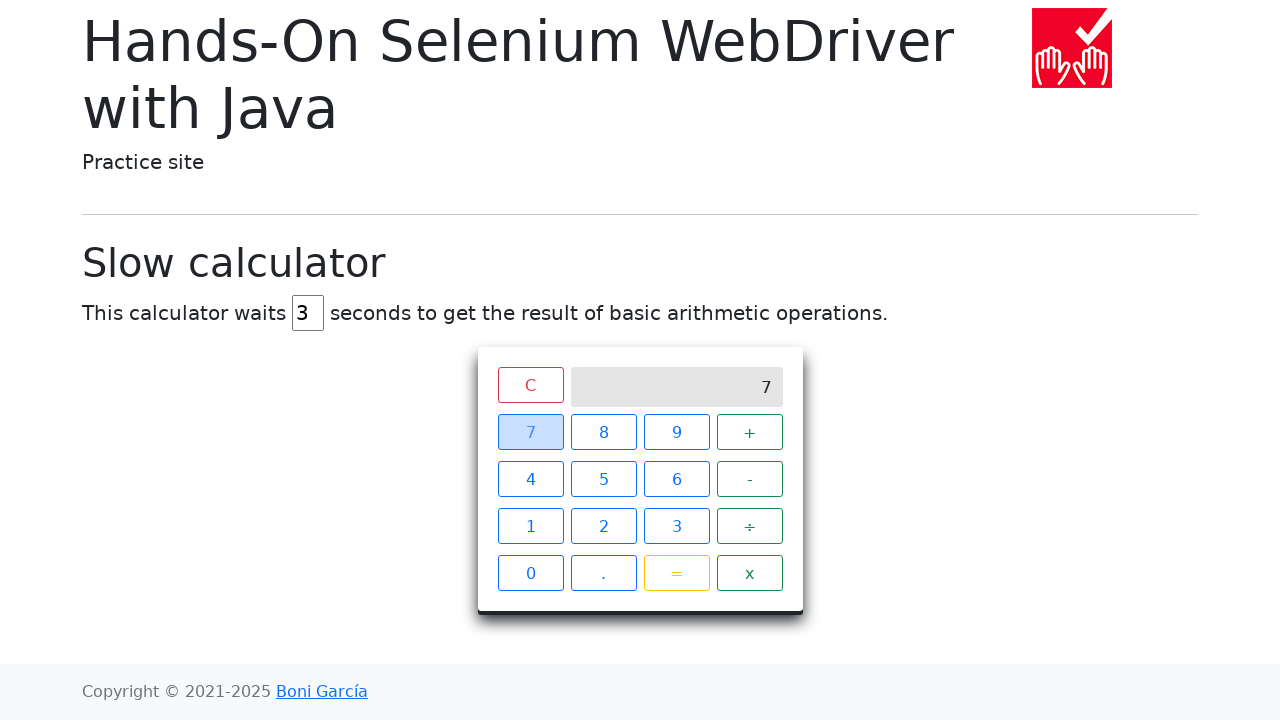

Clicked plus operator at (750, 432) on xpath=//span[text()='+']
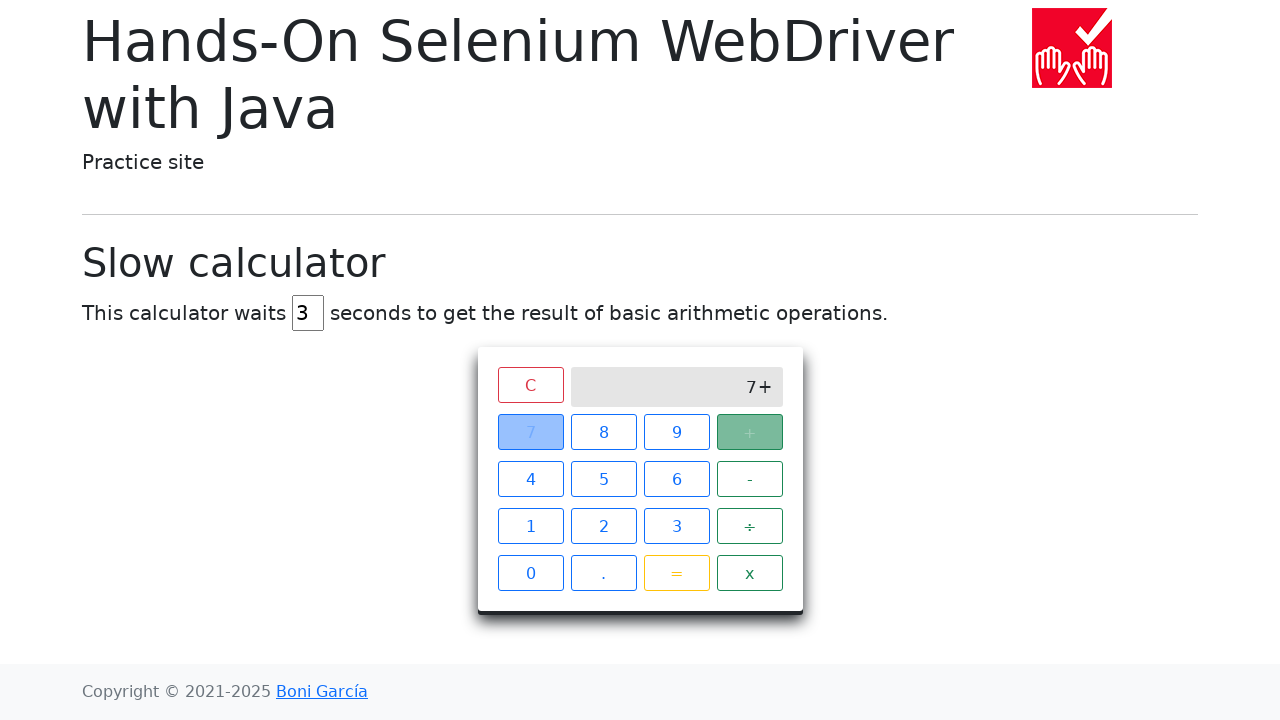

Clicked number 8 at (604, 432) on xpath=//span[text()='8']
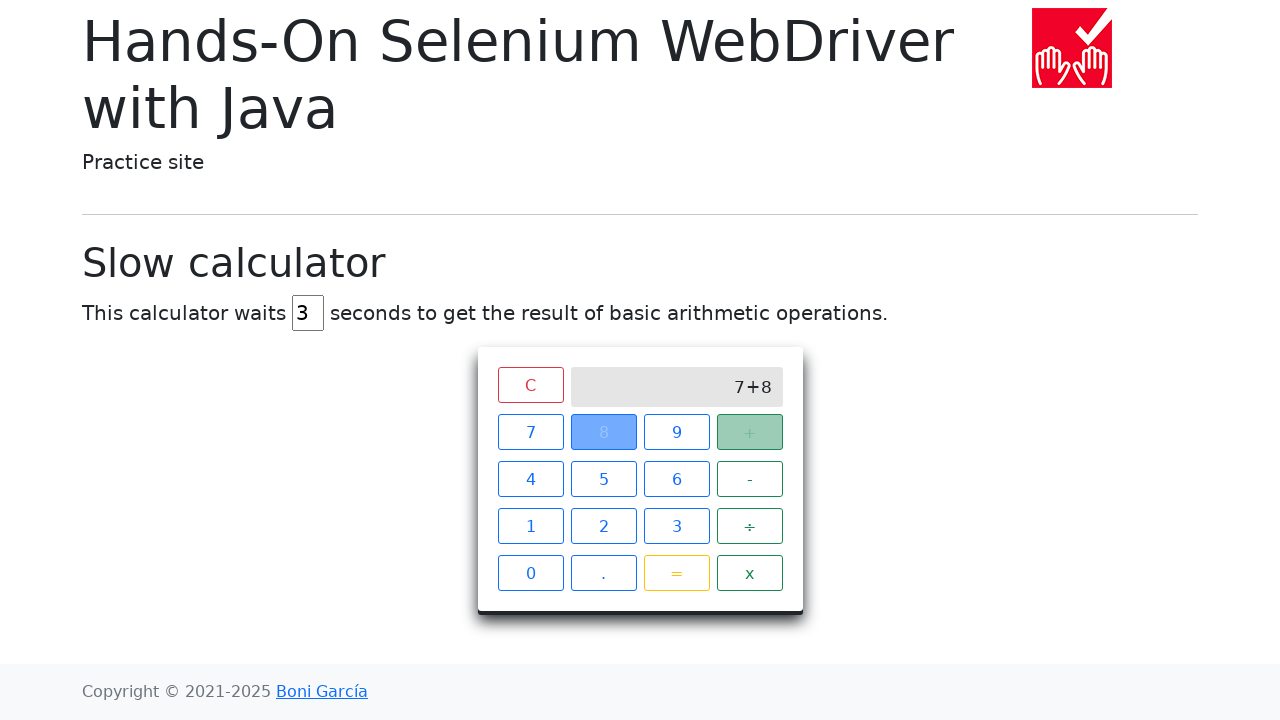

Clicked equals button to calculate 7+8 at (676, 573) on xpath=//span[text()='=']
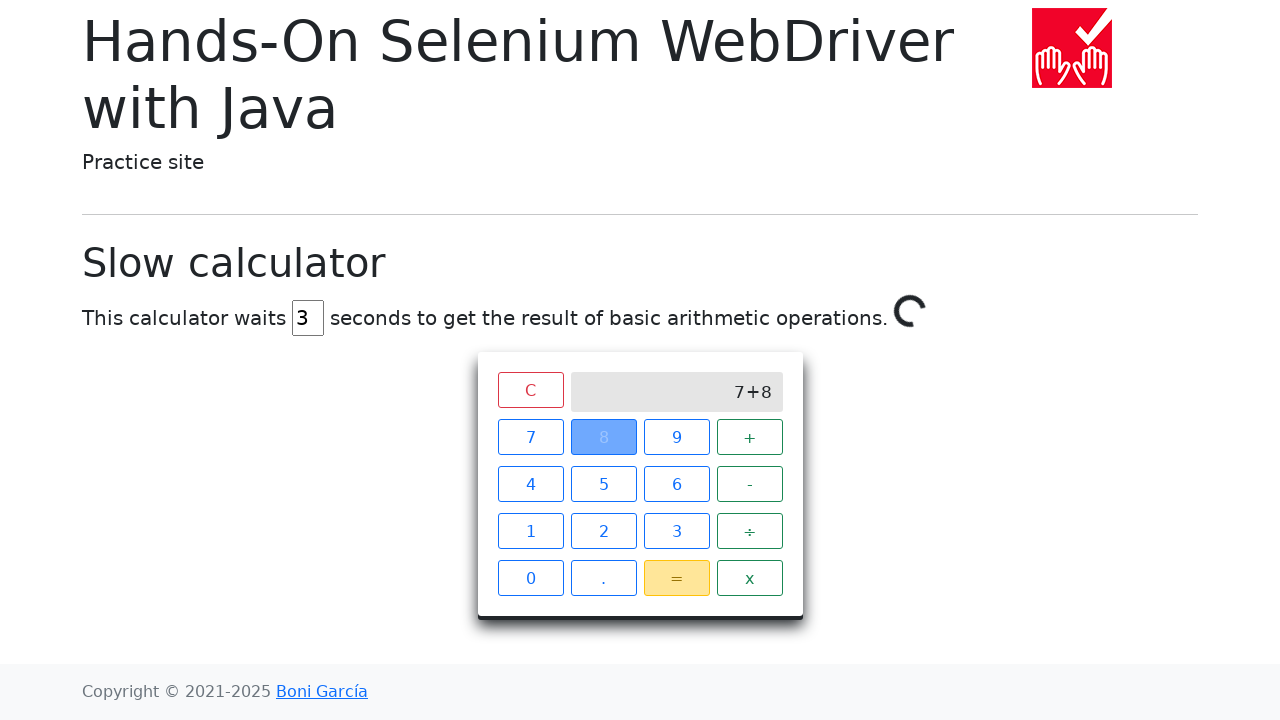

Verified calculation result equals 15
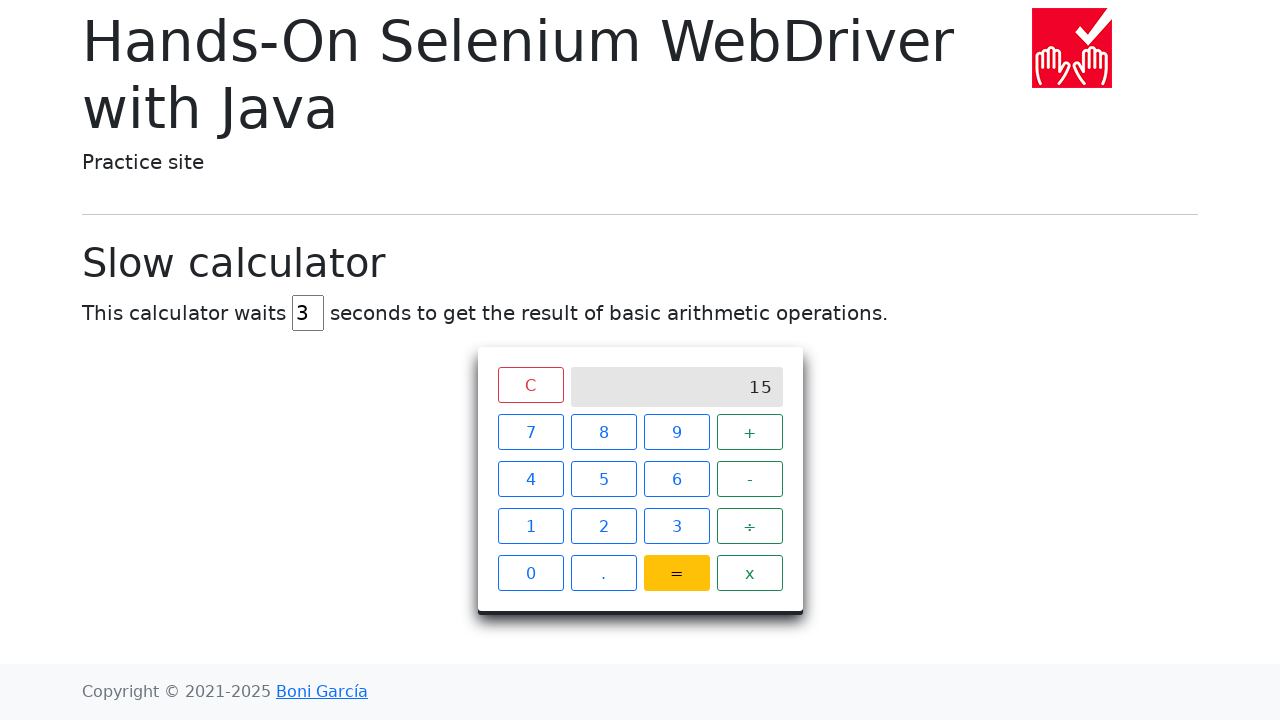

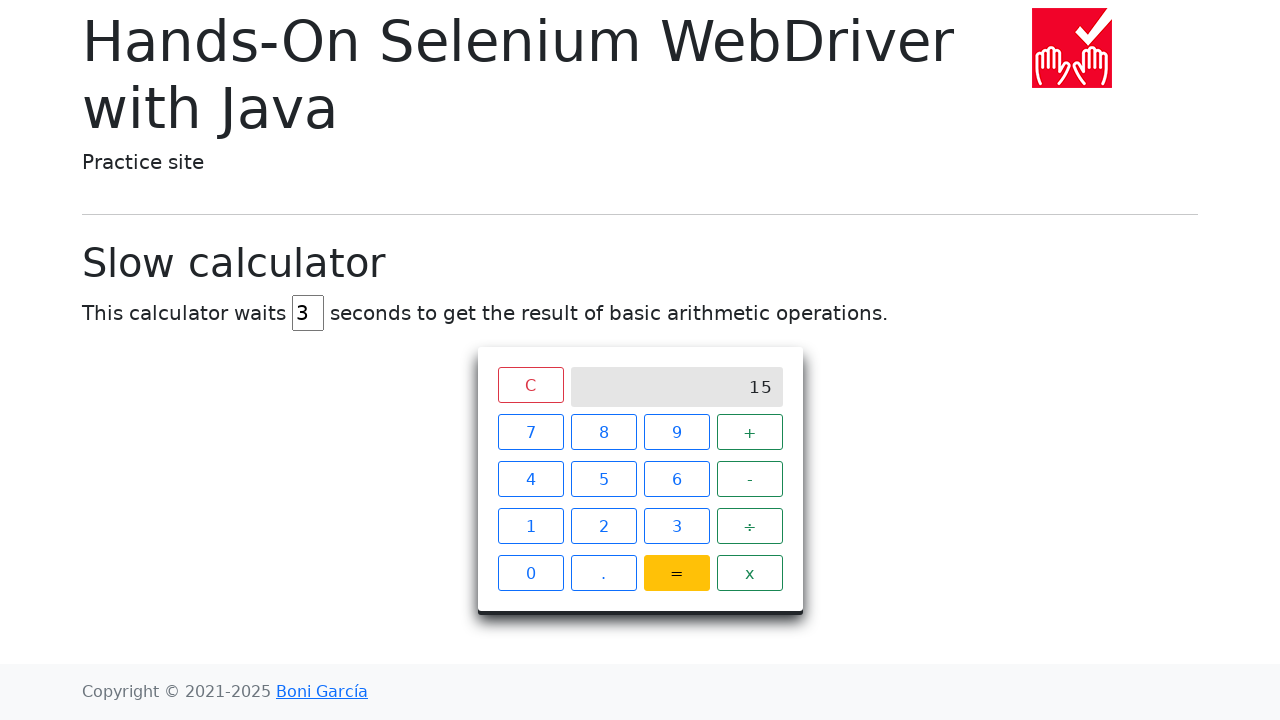